Tests opening a new tab, reading content, closing it, then opening a new window and reading content

Starting URL: https://demoqa.com/browser-windows

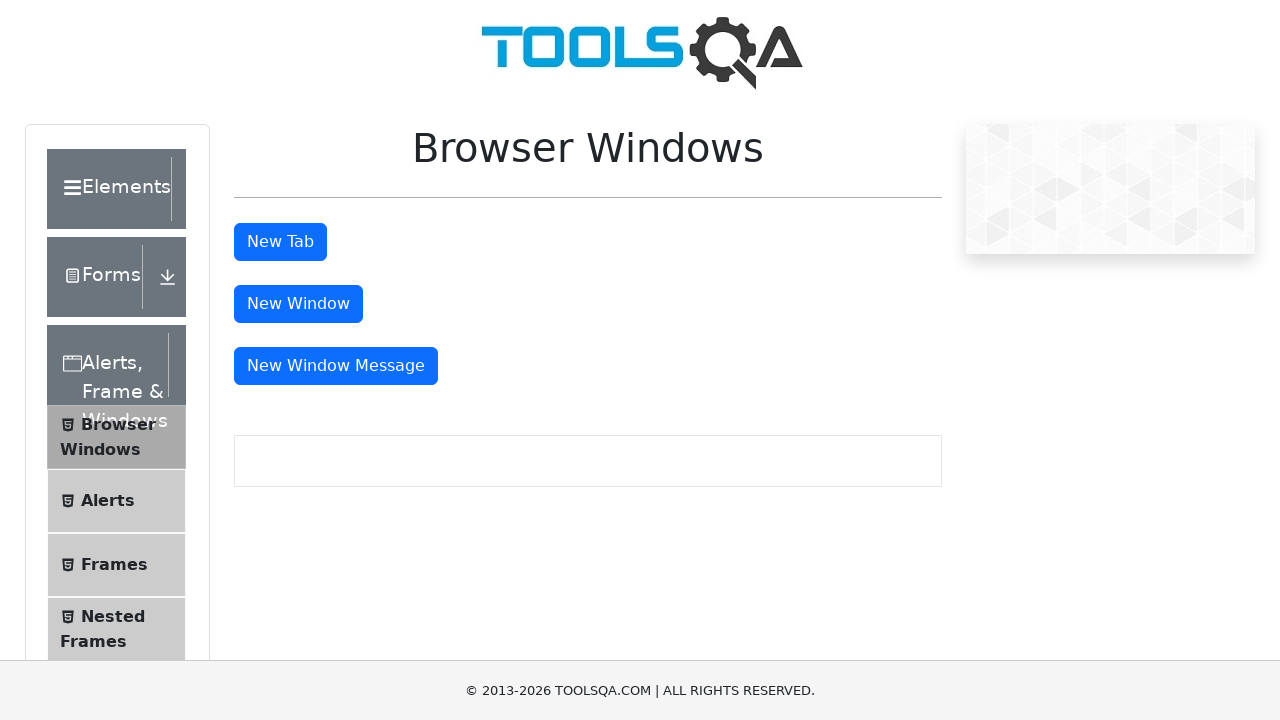

Clicked button to open new tab at (280, 242) on #tabButton
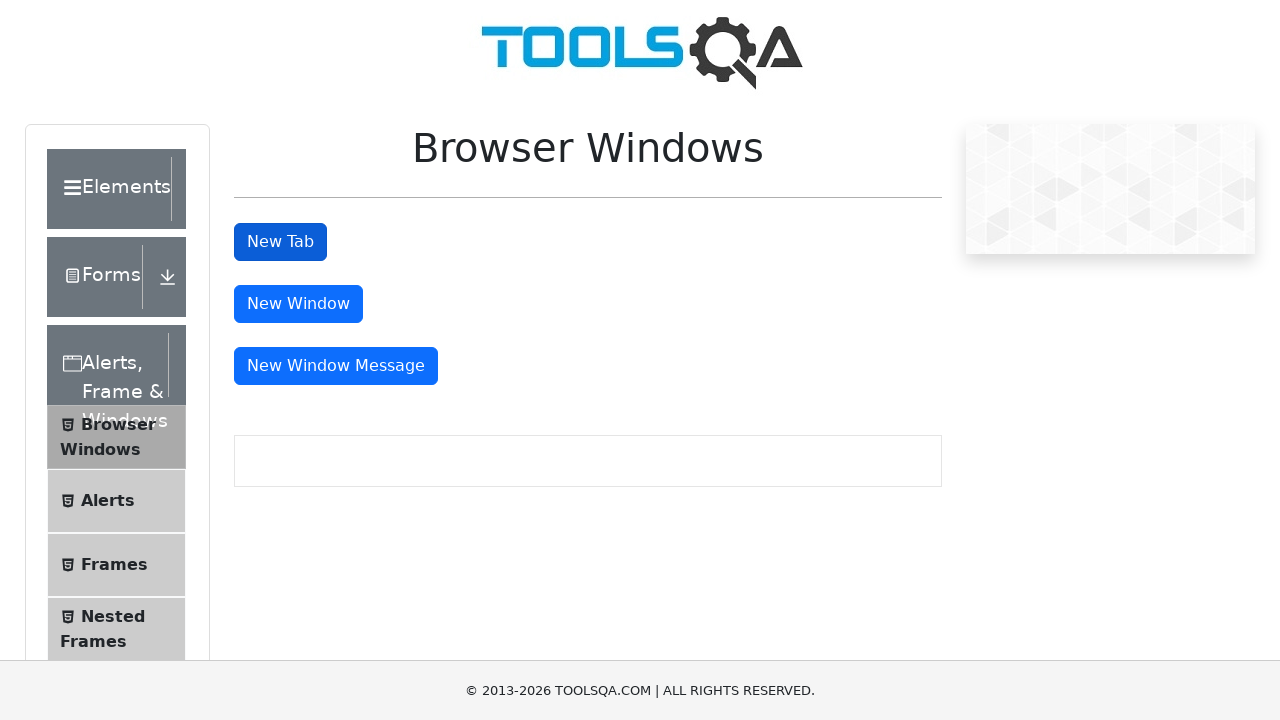

Switched to new tab
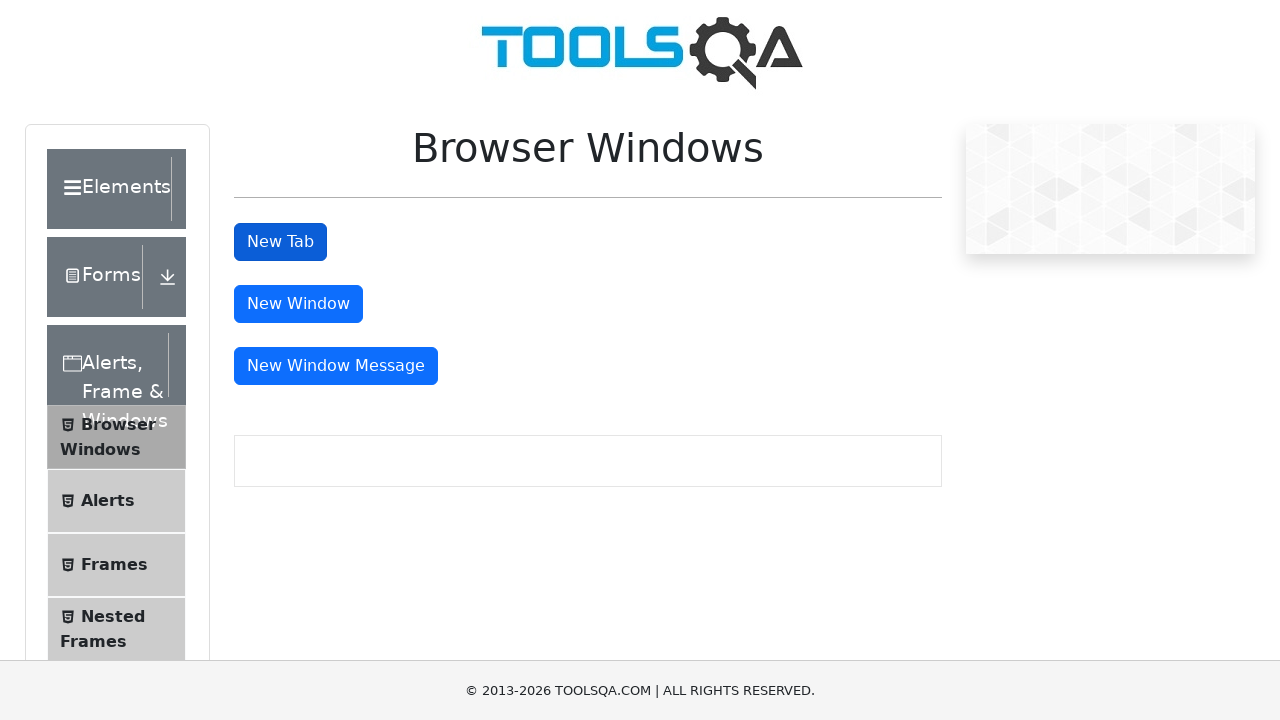

Waited for sample heading in new tab to load
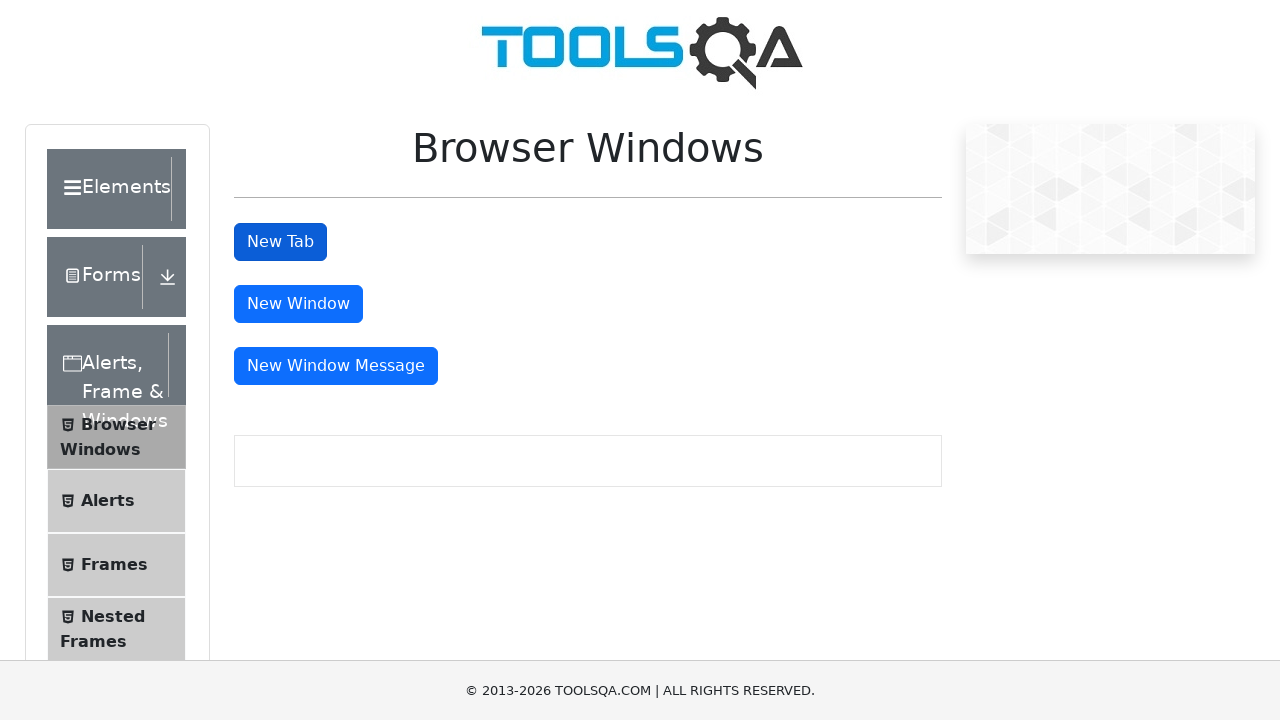

Read tab message: This is a sample page
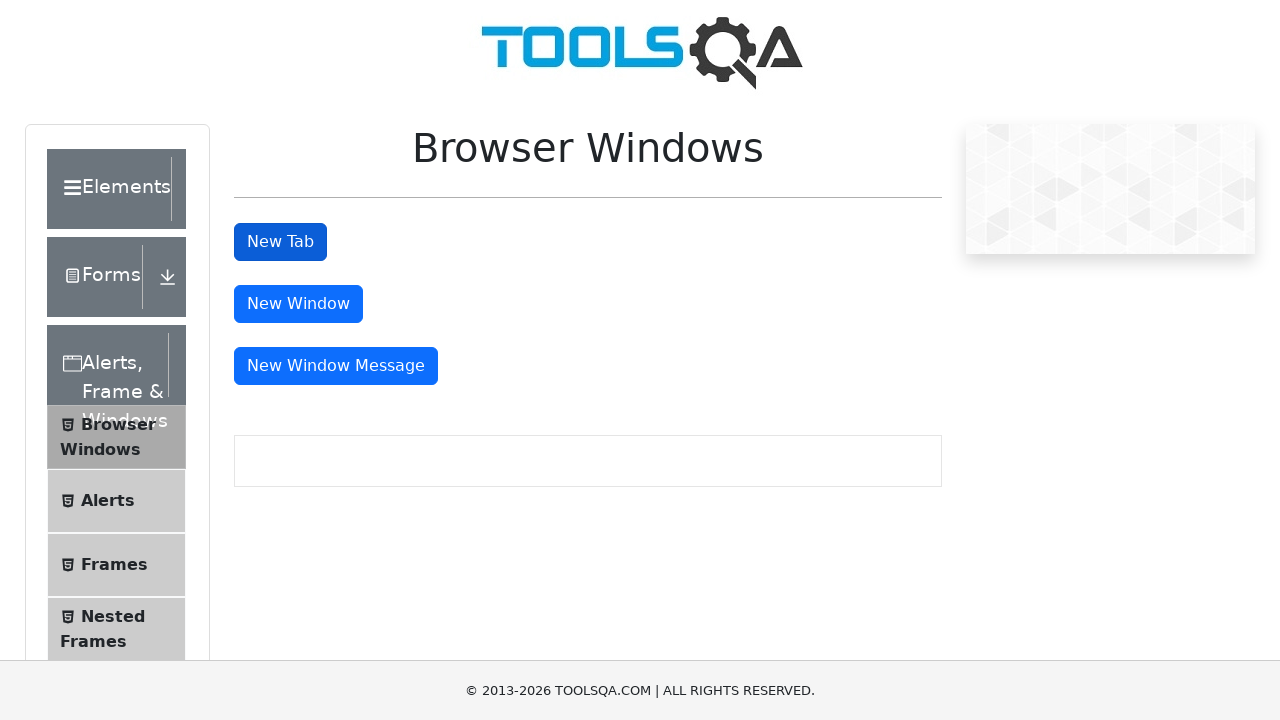

Closed the new tab
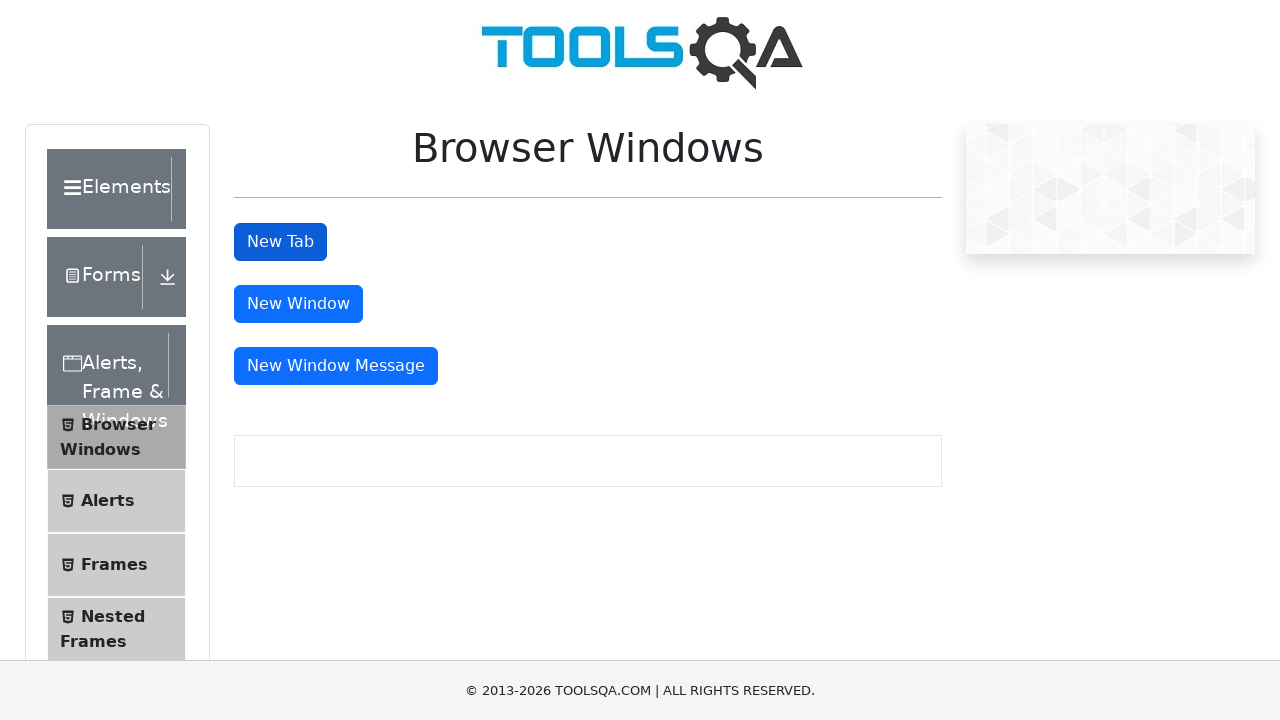

Clicked button to open new window at (298, 304) on #windowButton
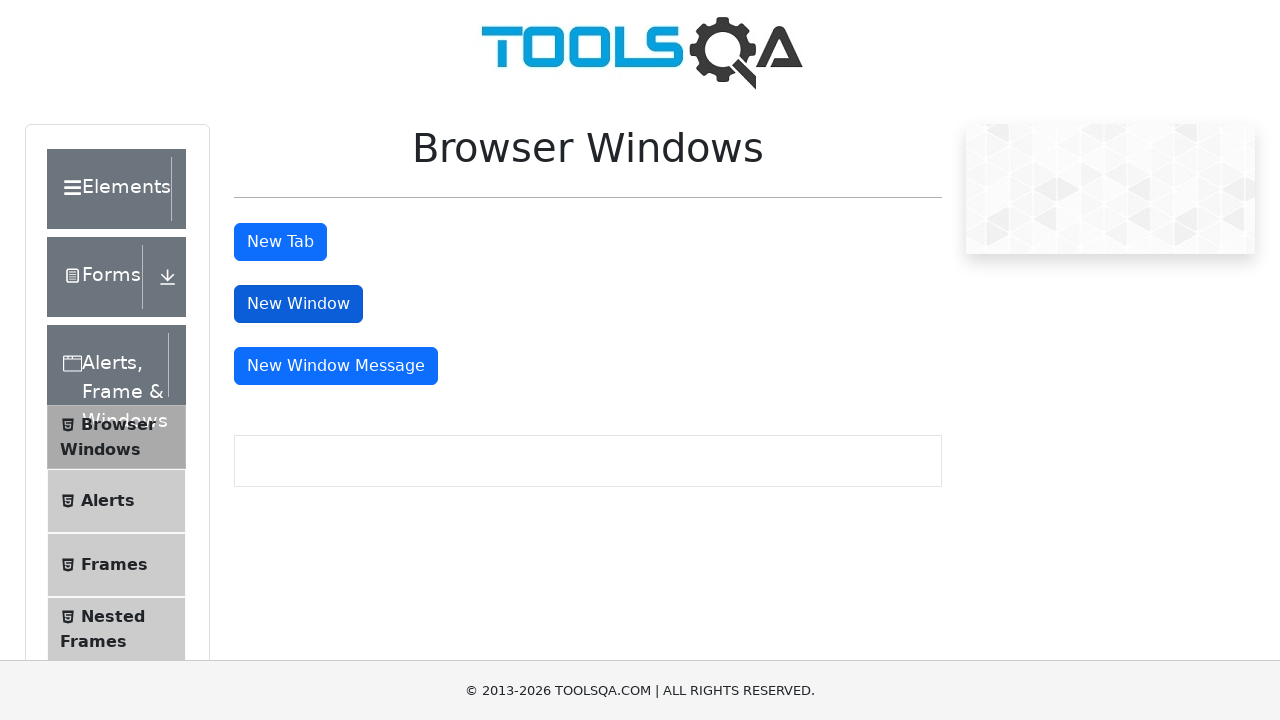

Switched to new window
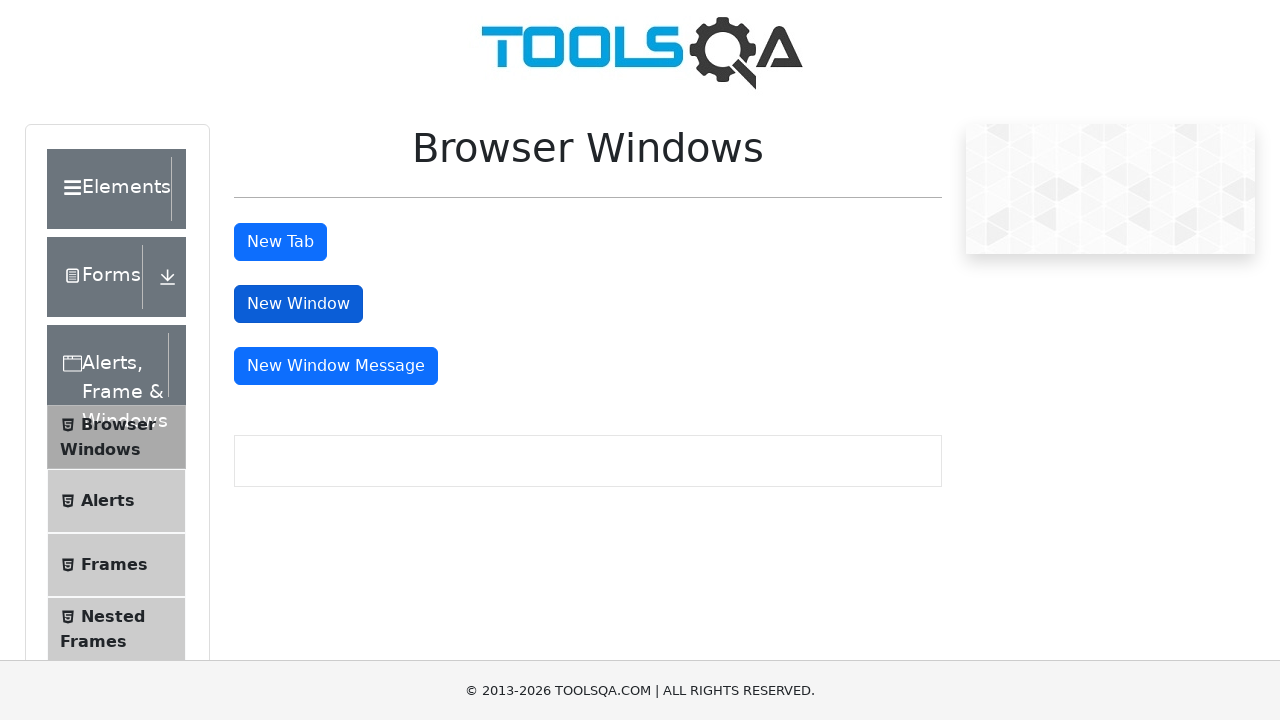

Waited for sample heading in new window to load
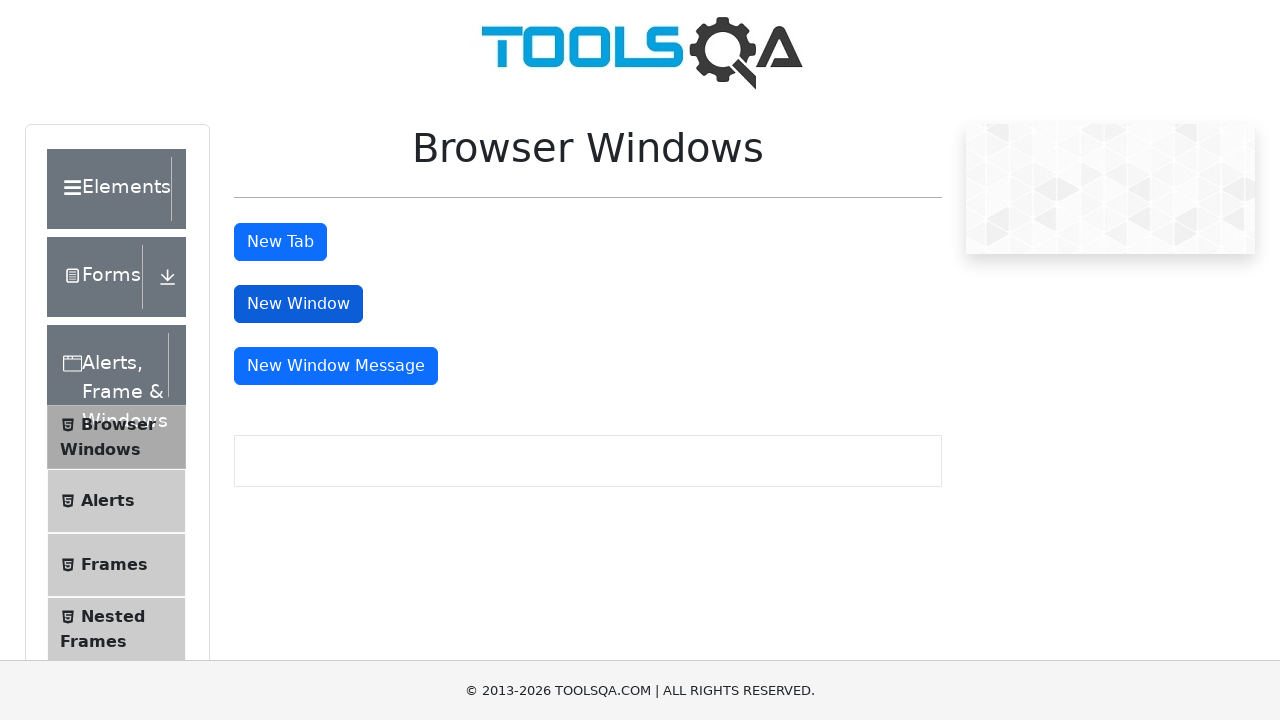

Read window message: This is a sample page
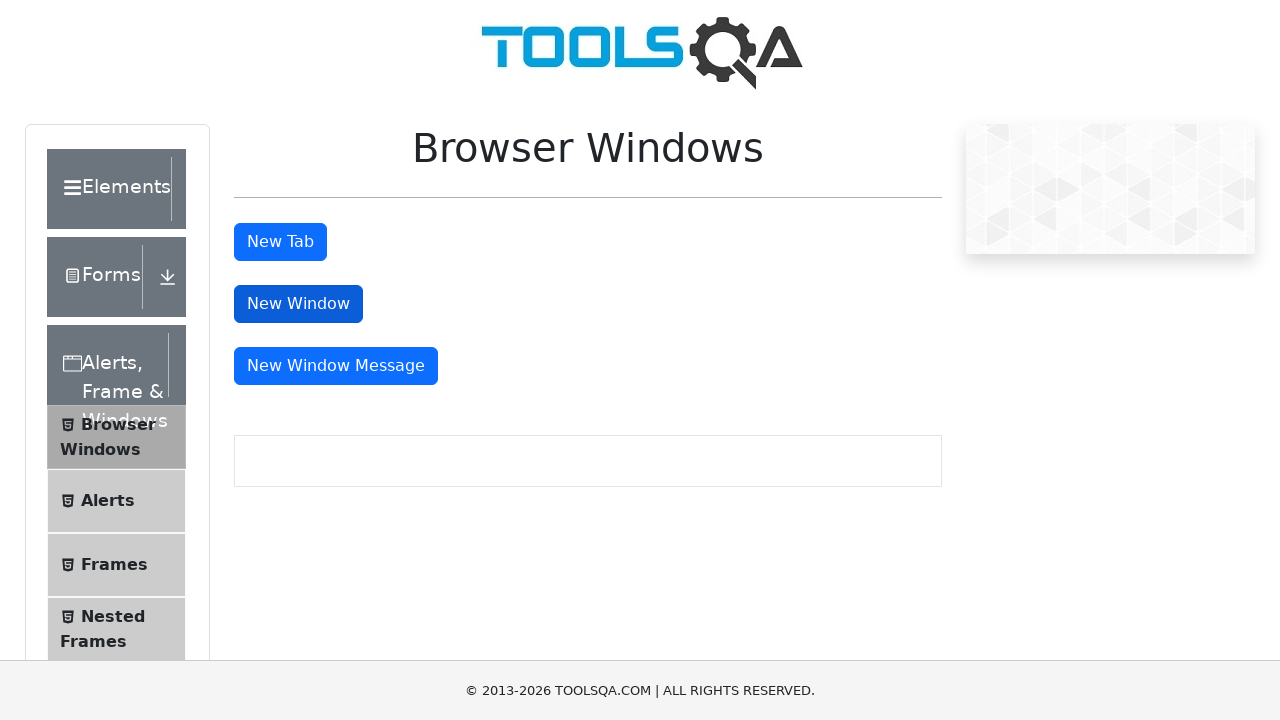

Closed the new window
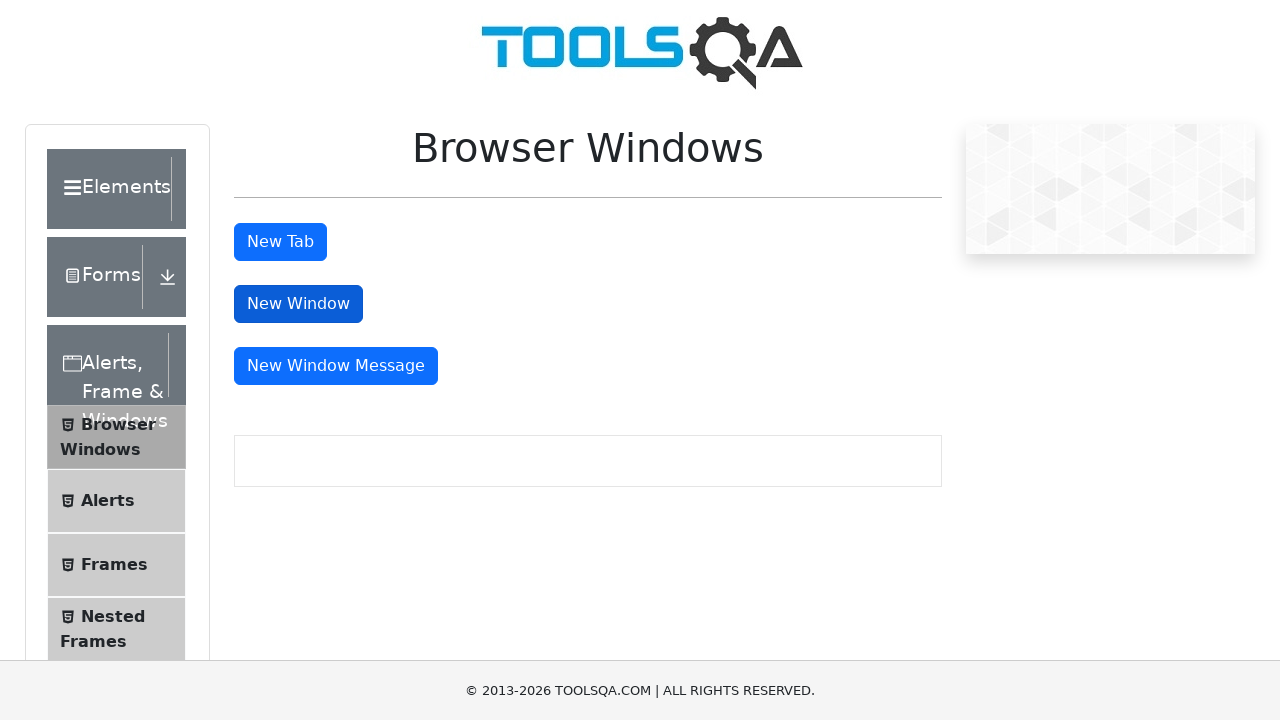

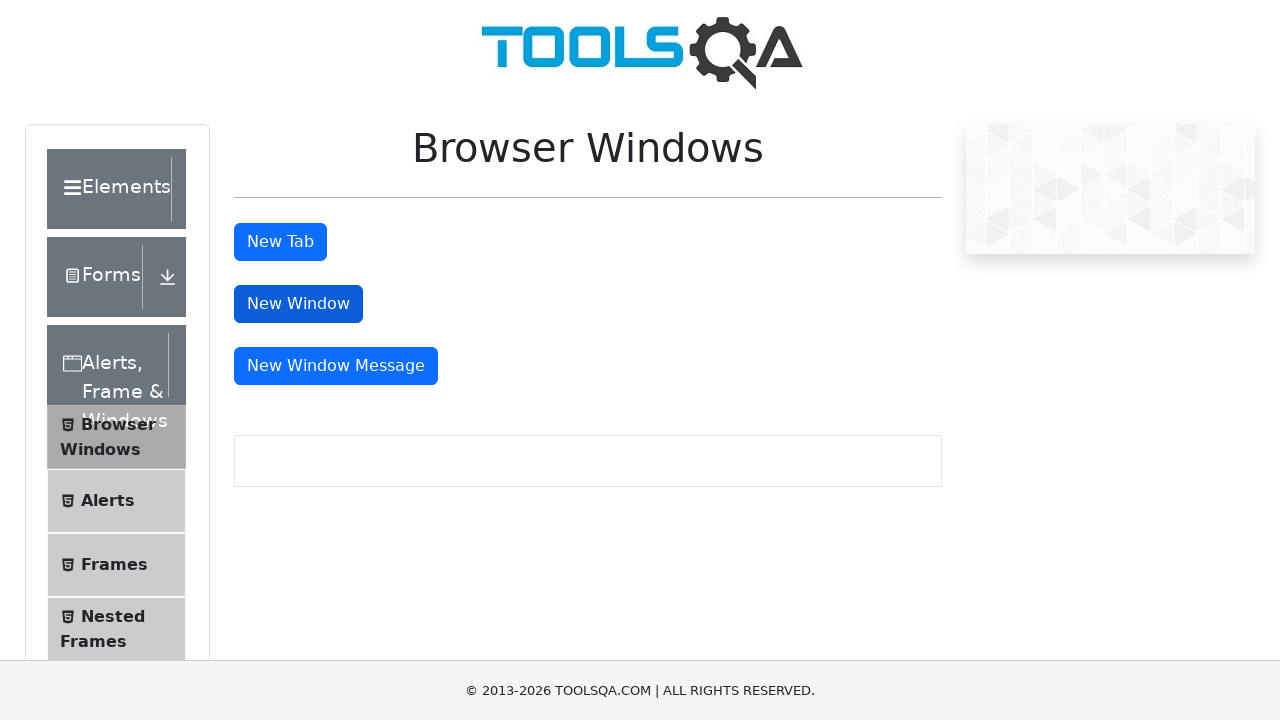